Navigates to Hepsiburada shopping website

Starting URL: https://hepsiburada.com

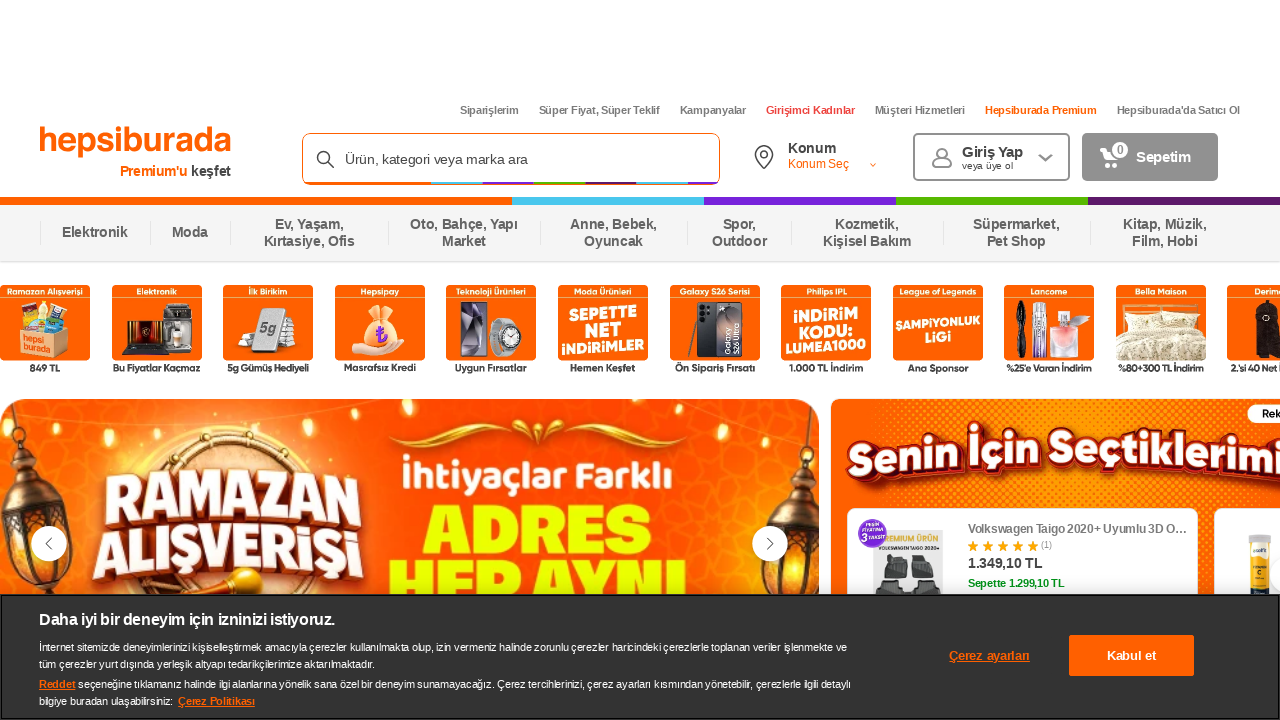

Navigated to Hepsiburada shopping website at https://hepsiburada.com
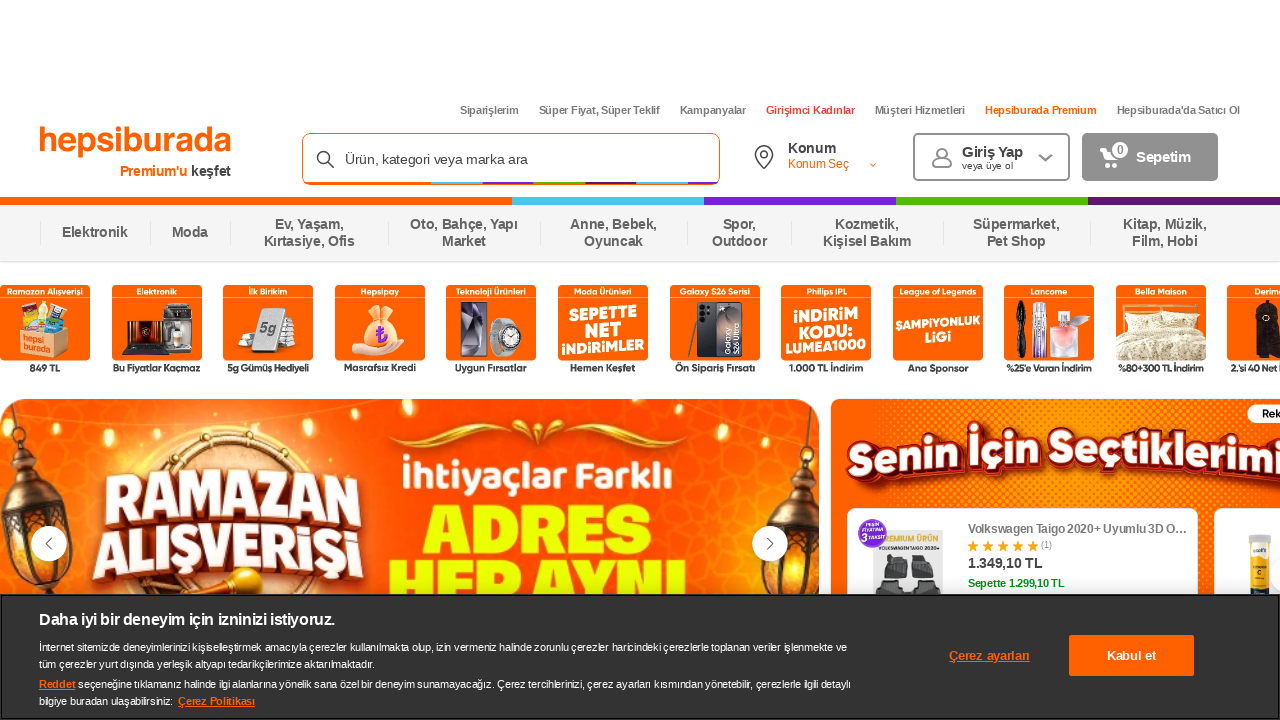

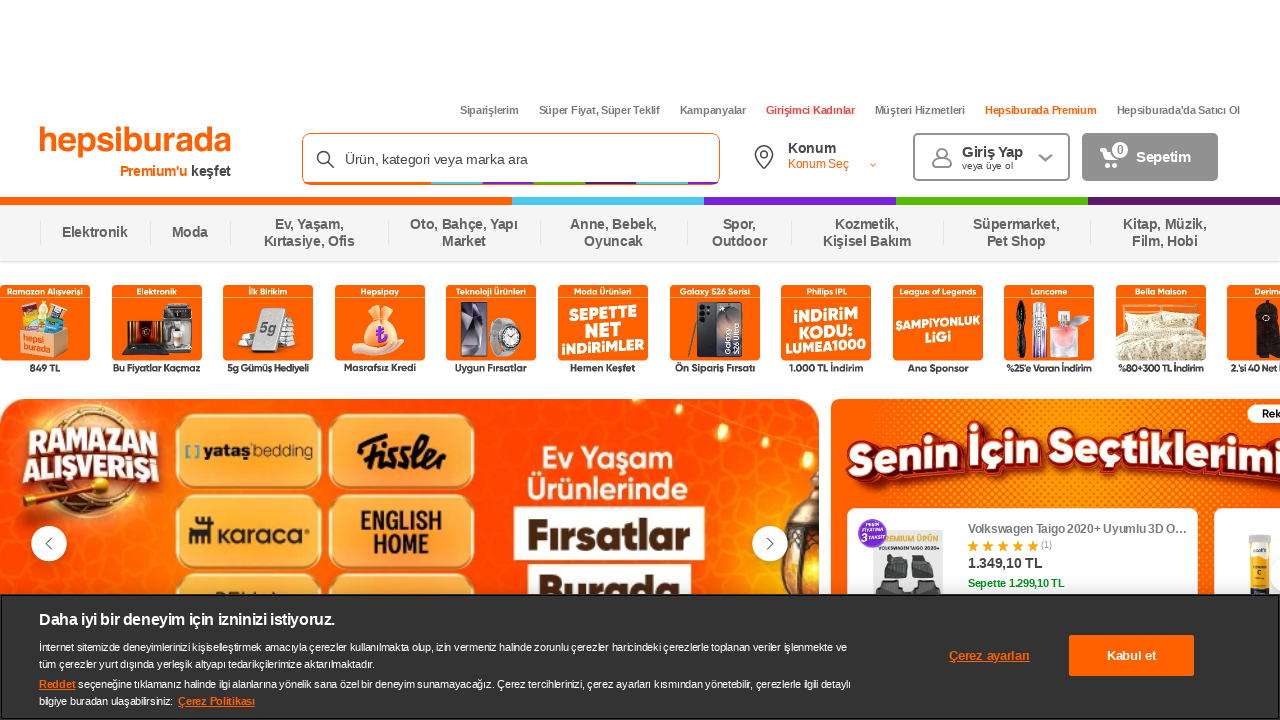